Tests a slow calculator web application by setting a delay value, performing an addition operation (7+8), and verifying the result displays correctly after the configured delay period.

Starting URL: https://bonigarcia.dev/selenium-webdriver-java/slow-calculator.html

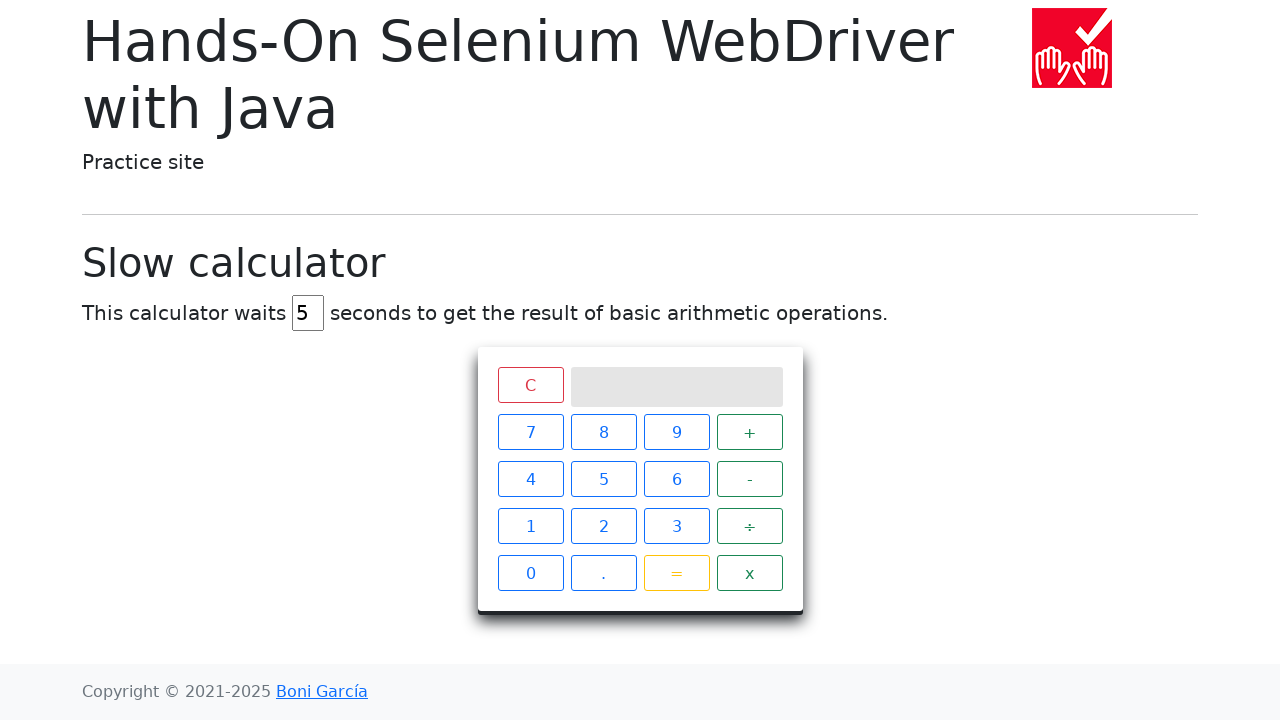

Cleared the delay input field on #delay
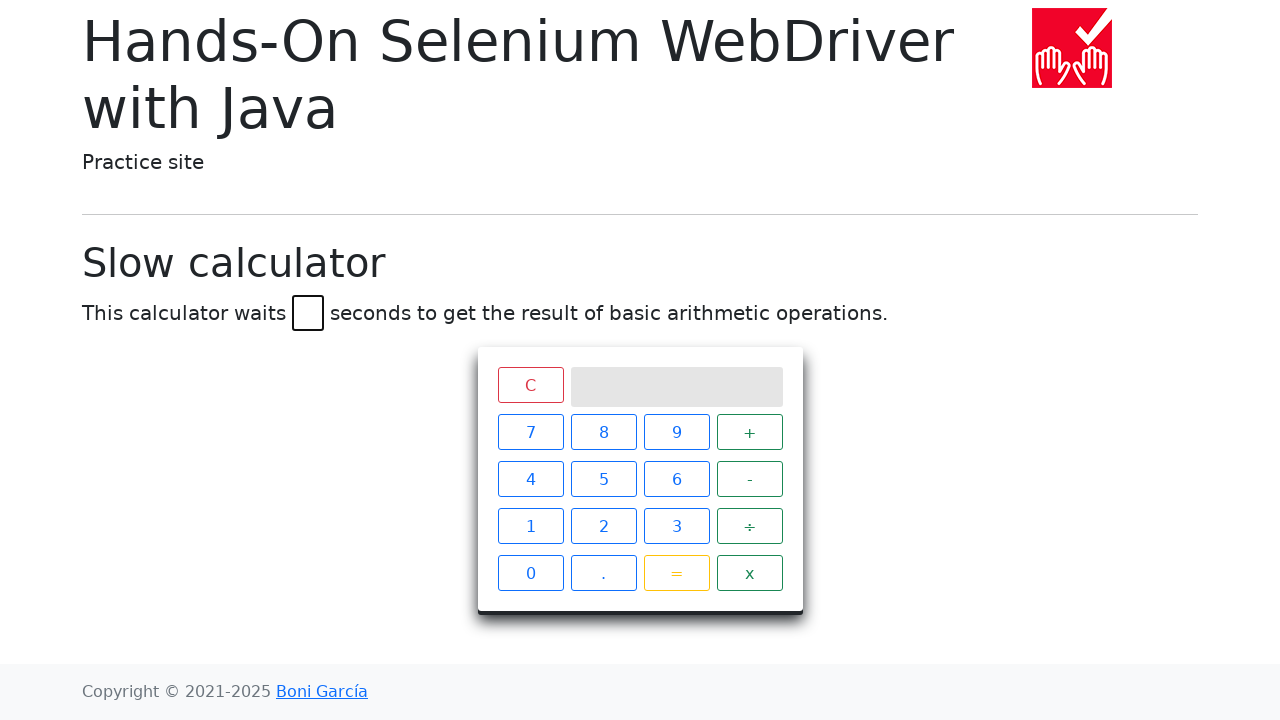

Set delay value to 45 seconds on #delay
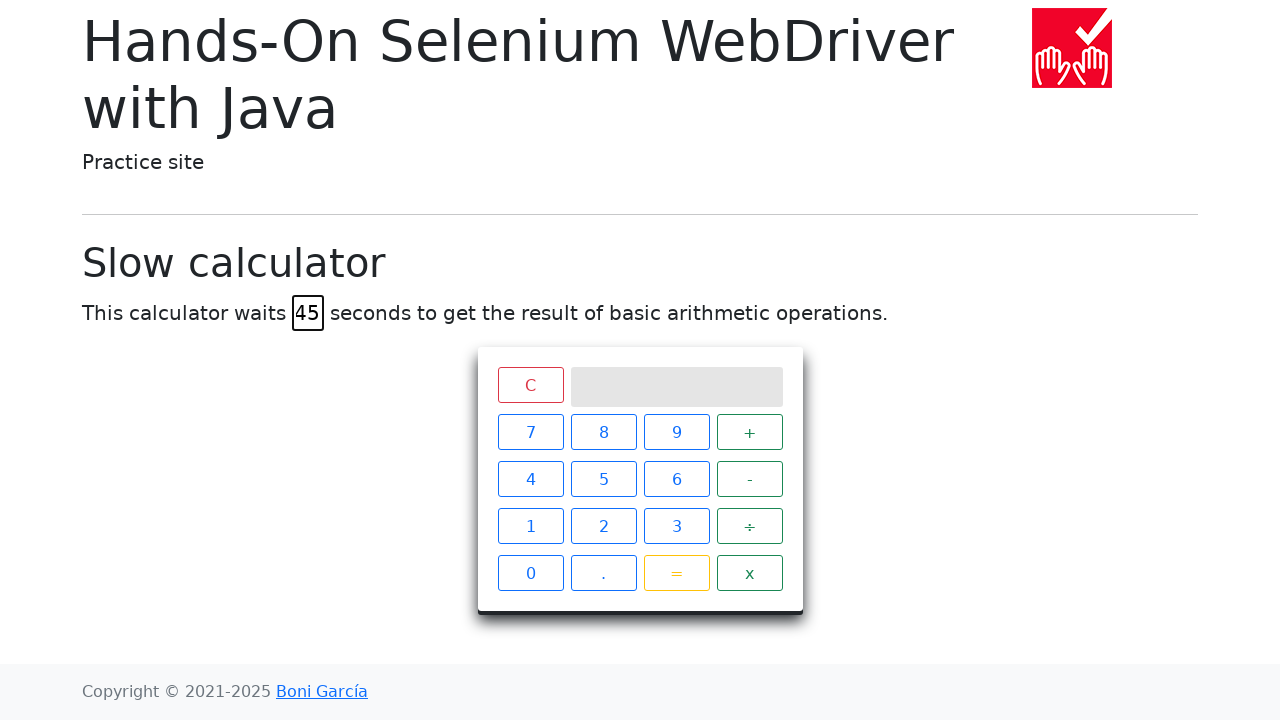

Clicked calculator button '7' at (530, 432) on xpath=//span[text()='7']
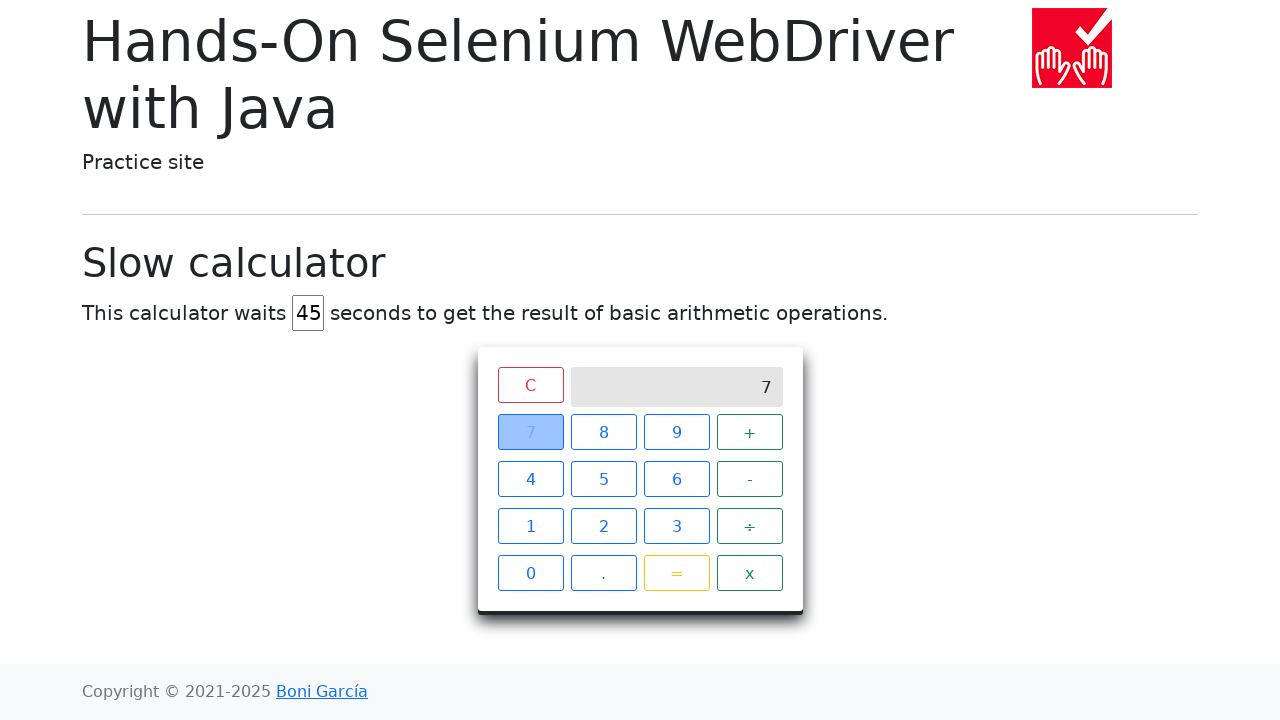

Clicked calculator button '+' at (750, 432) on xpath=//span[text()='+']
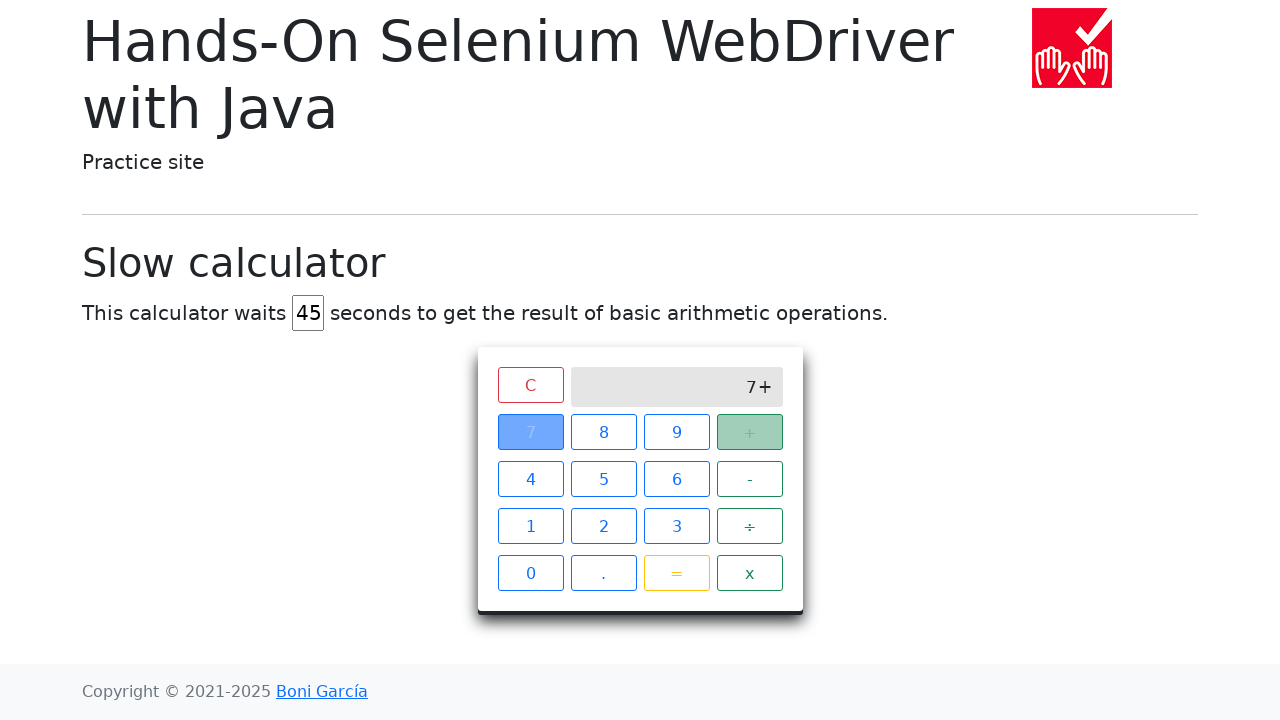

Clicked calculator button '8' at (604, 432) on xpath=//span[text()='8']
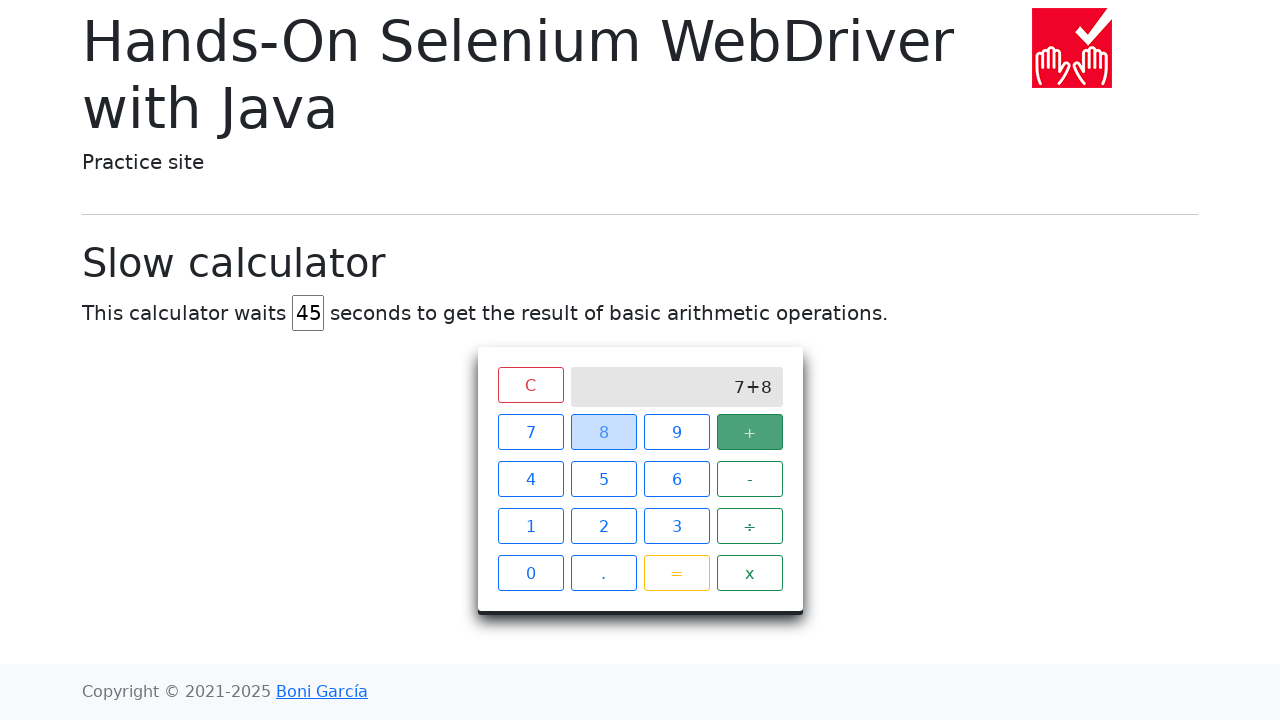

Clicked calculator button '=' to execute addition at (676, 573) on xpath=//span[text()='=']
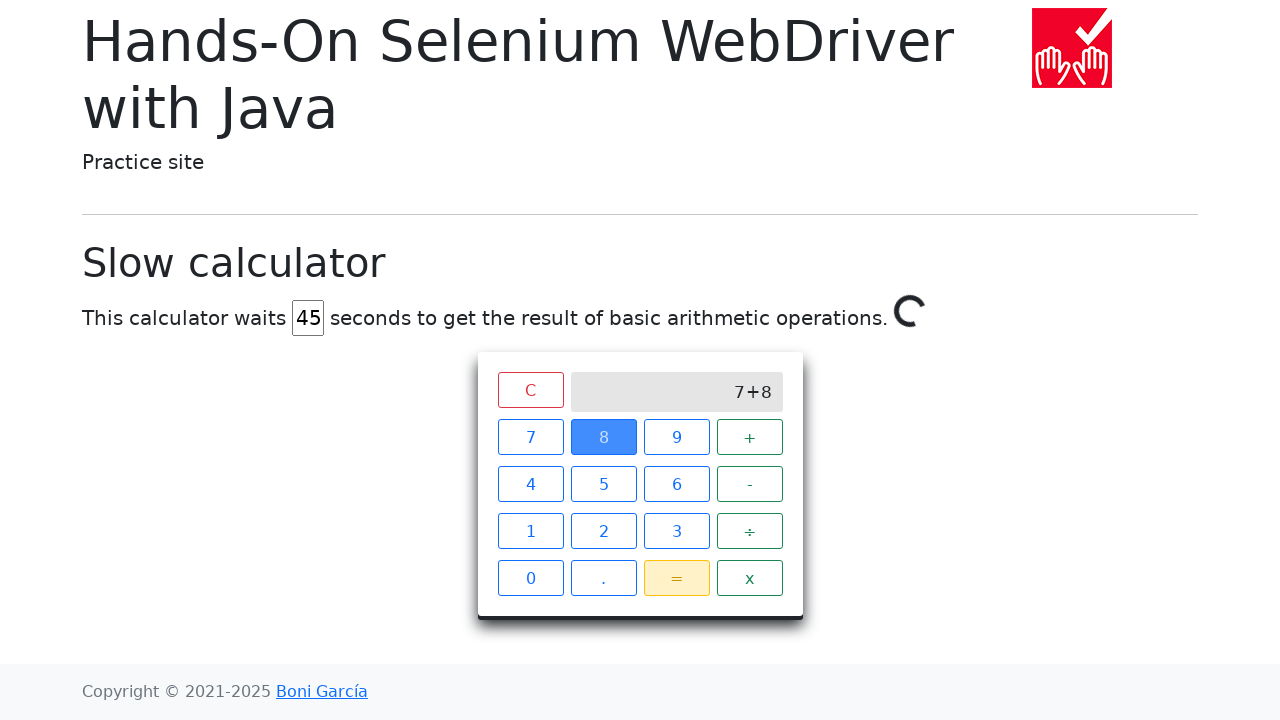

Result '15' appeared on calculator screen after 45 second delay
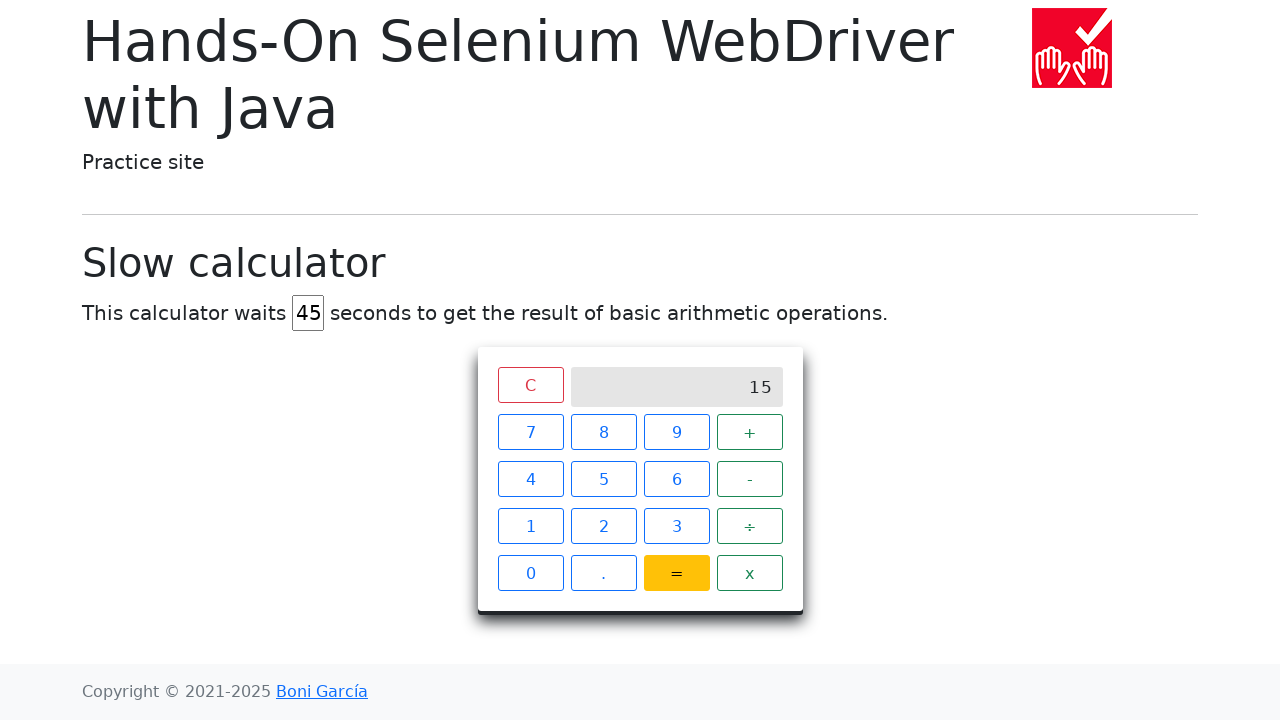

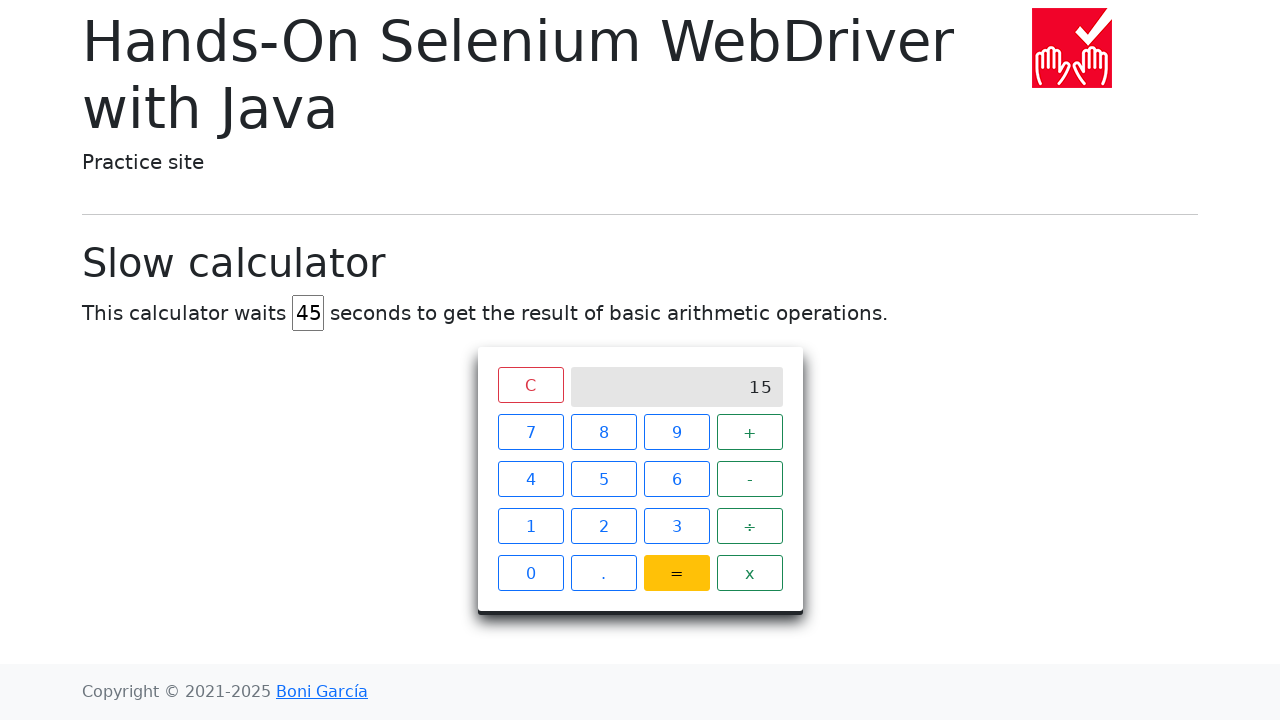